Tests drag and drop functionality on jQuery UI demo page by dragging an element from source to target within an iframe

Starting URL: https://jqueryui.com/droppable/

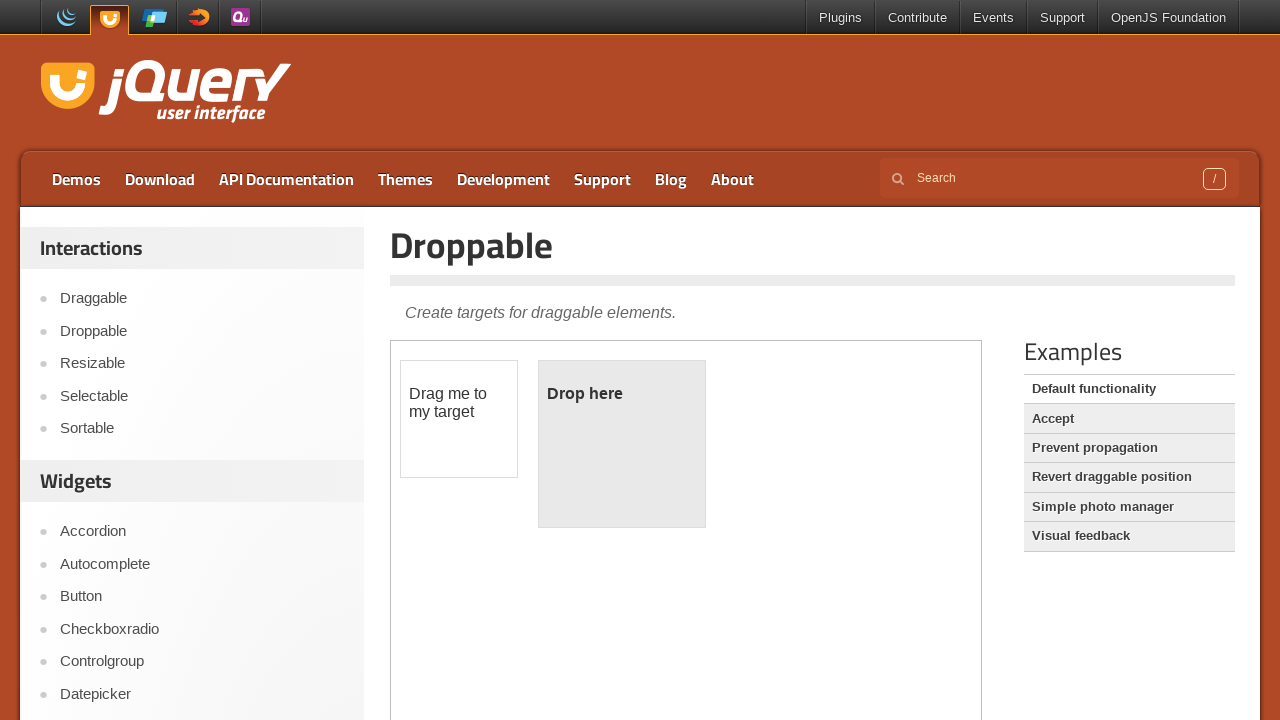

Located the demo iframe containing drag and drop elements
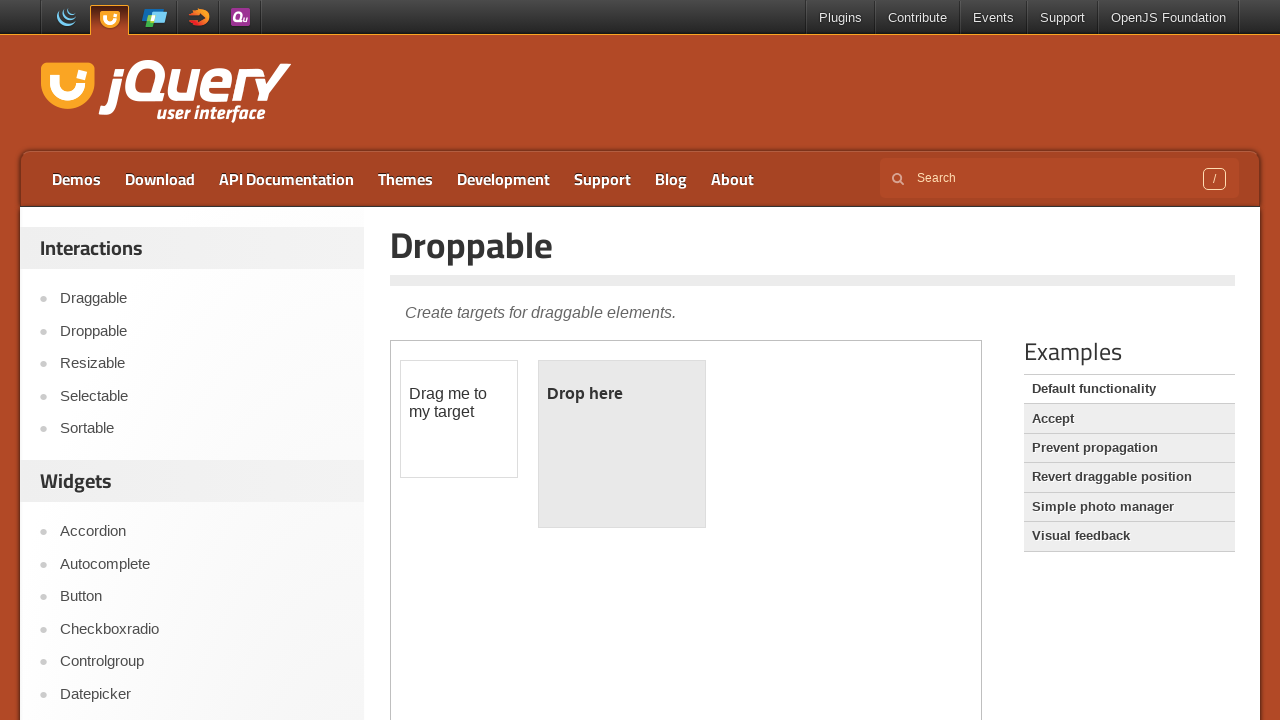

Located the draggable source element (#draggable) within iframe
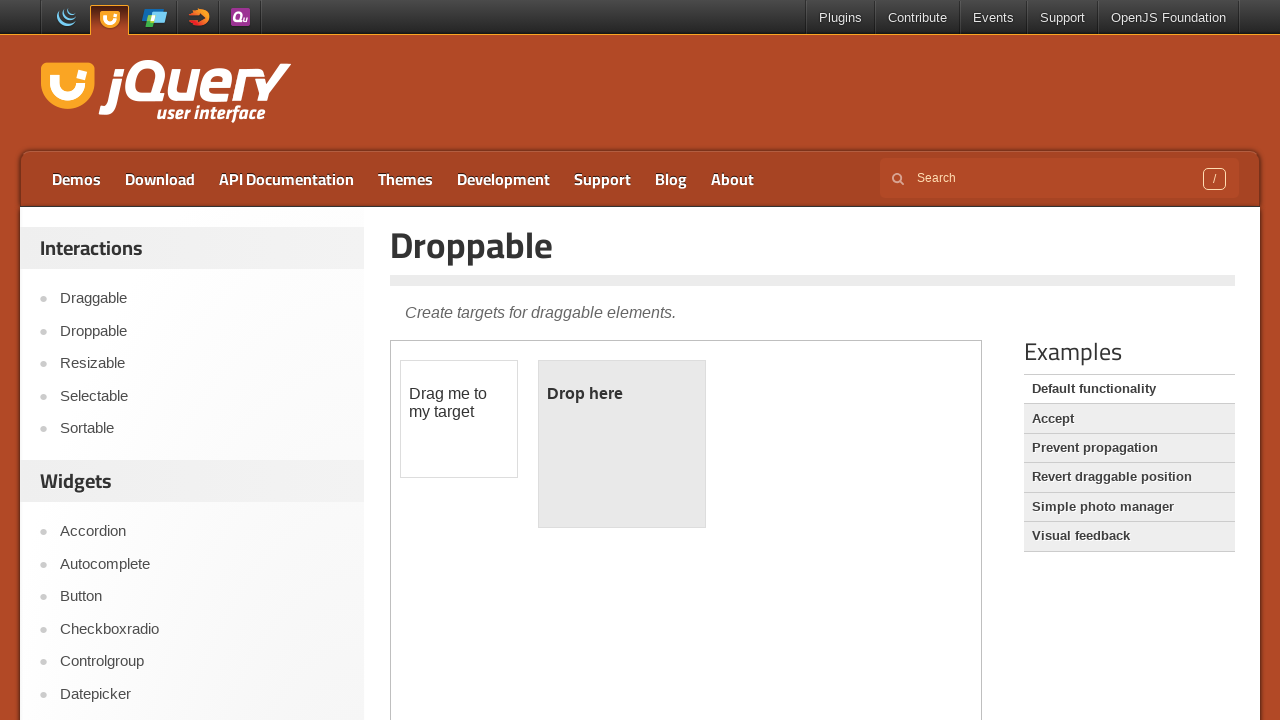

Located the droppable target element (#droppable) within iframe
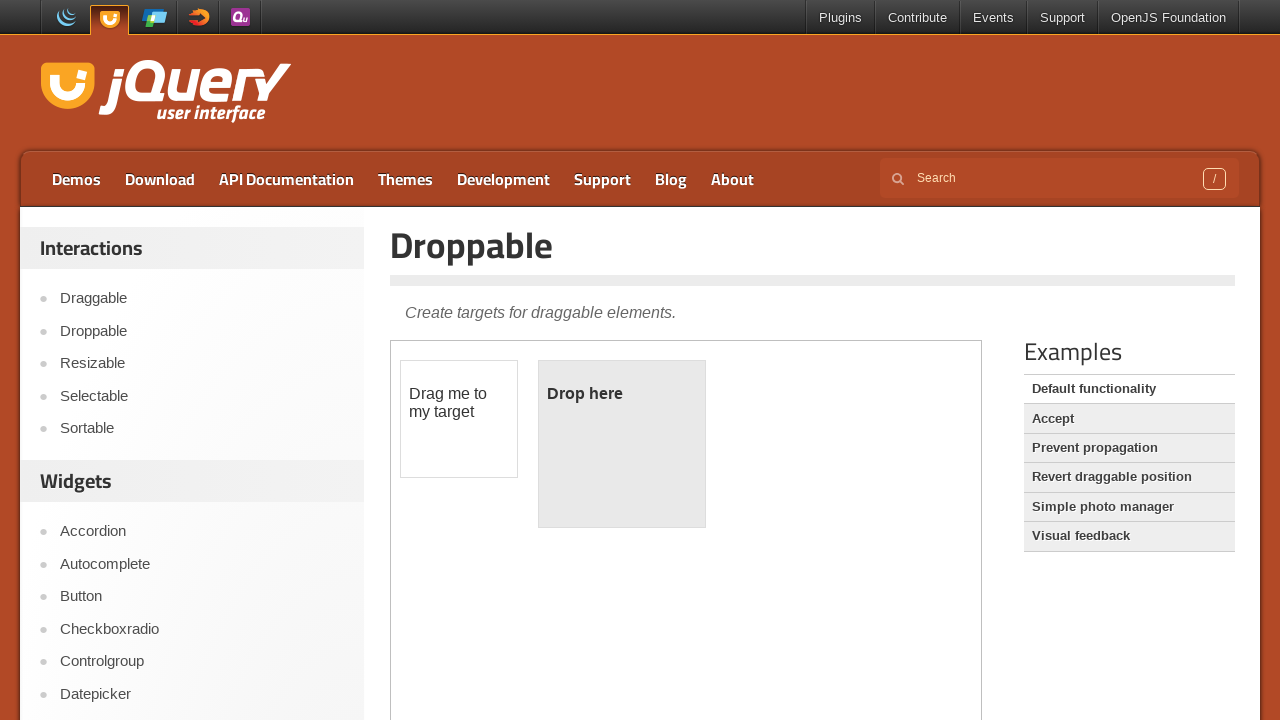

Dragged element from source to target successfully at (622, 444)
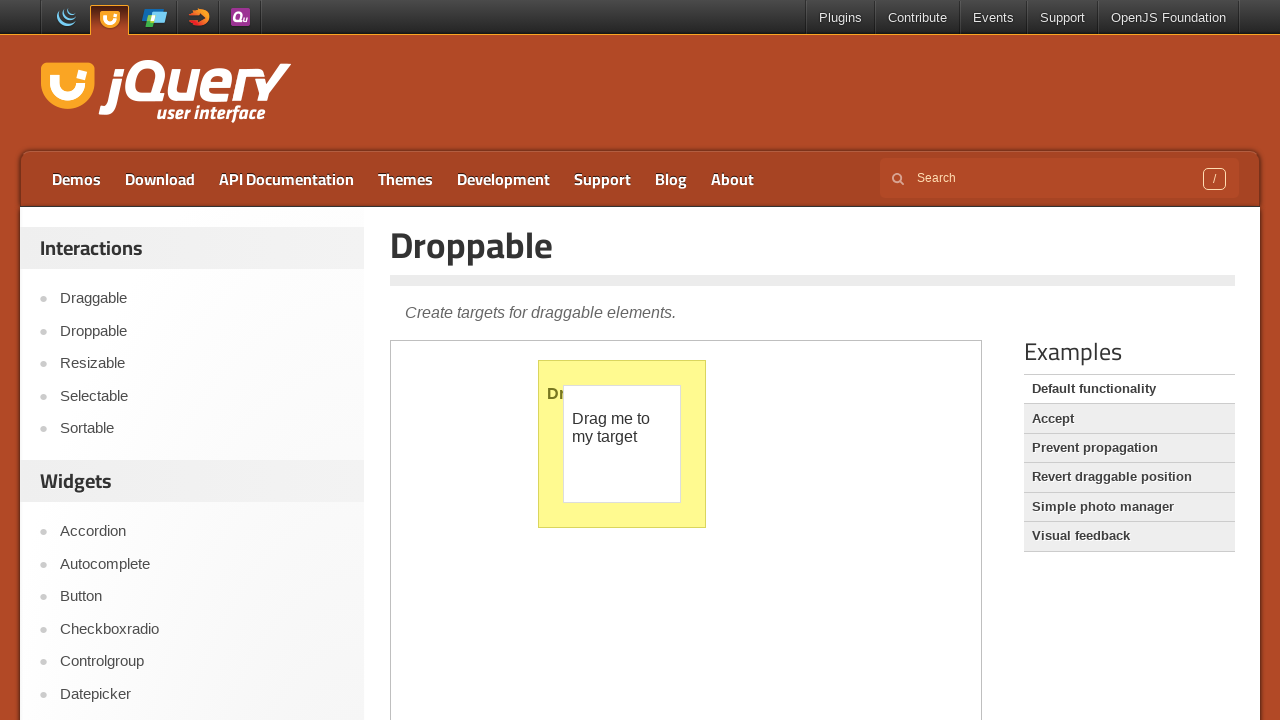

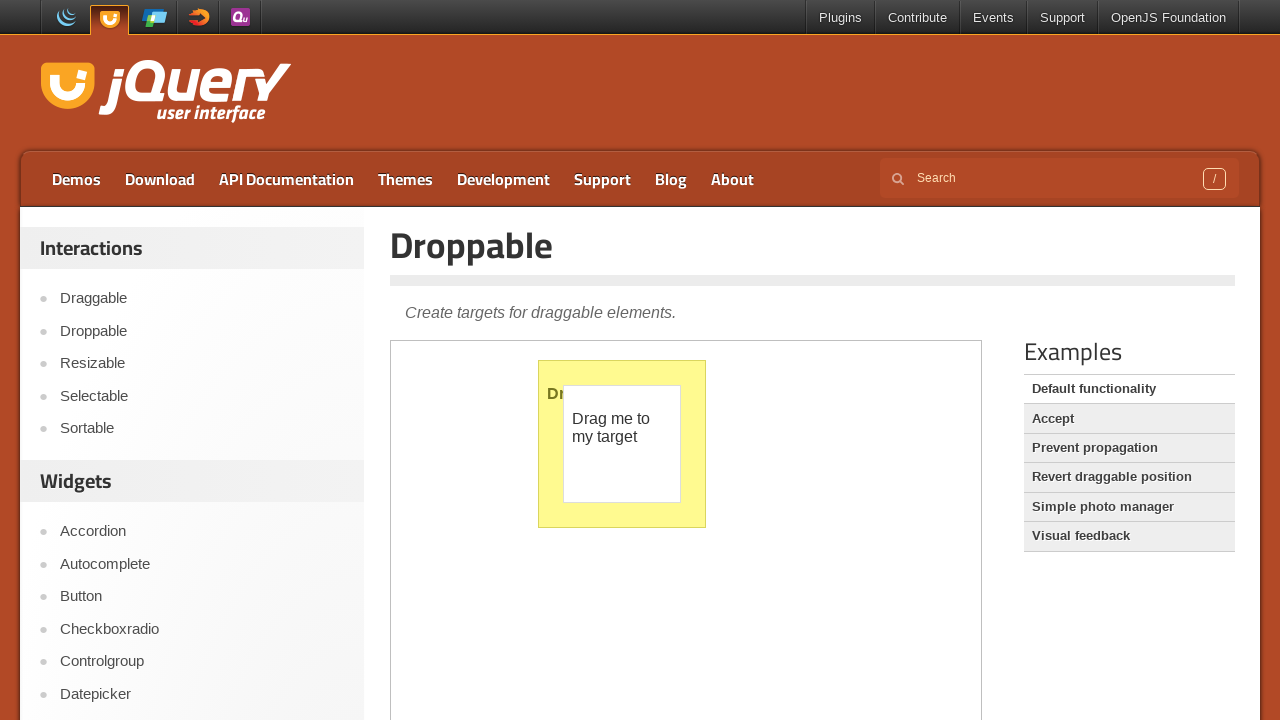